Tests a practice form on demoqa.com by navigating to the Forms section, filling out personal information fields (name, email, mobile, gender, subjects, state, city), and submitting the form to verify the data is captured correctly.

Starting URL: https://demoqa.com/

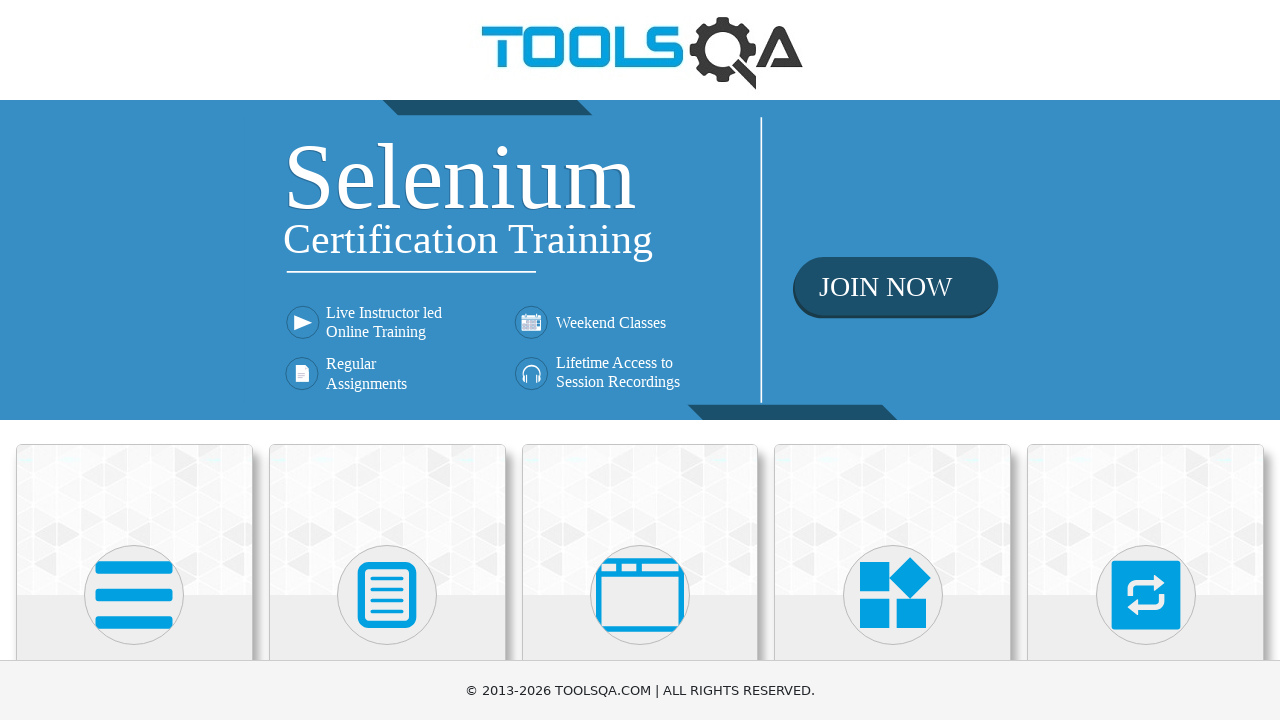

Scrolled down 400px to view Forms section
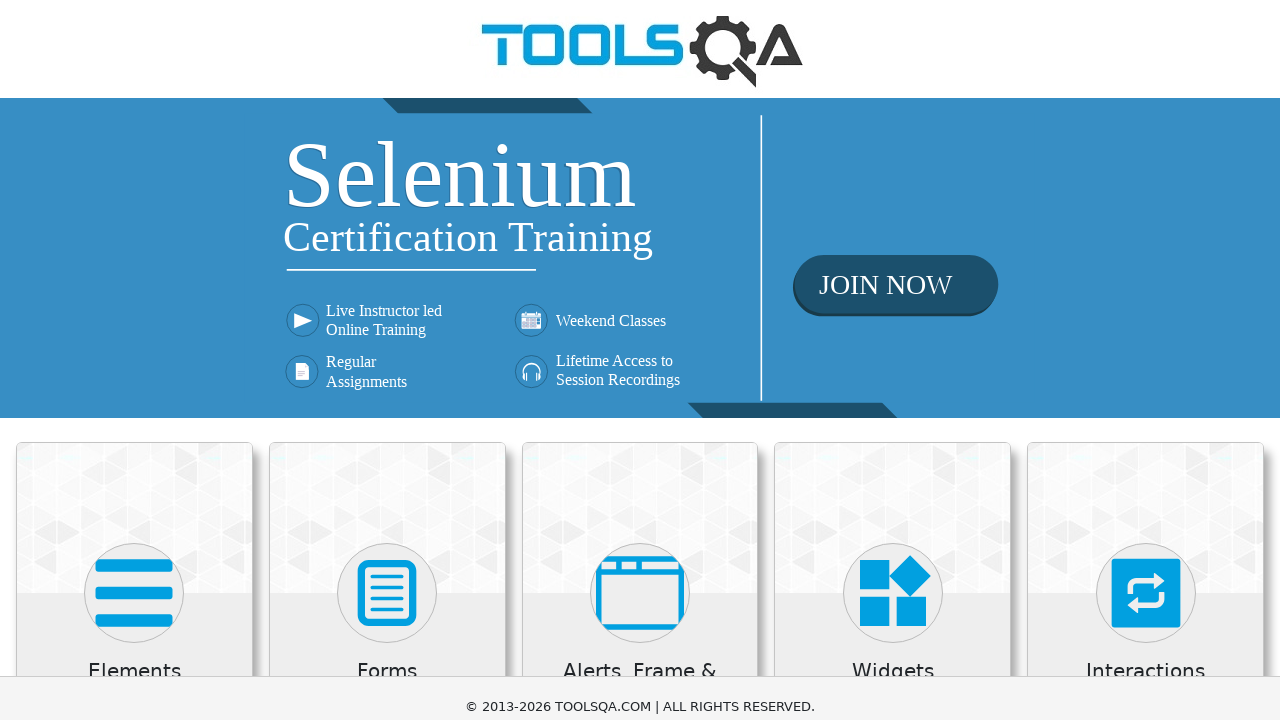

Clicked on Forms card at (387, 273) on xpath=//h5[text()='Forms']
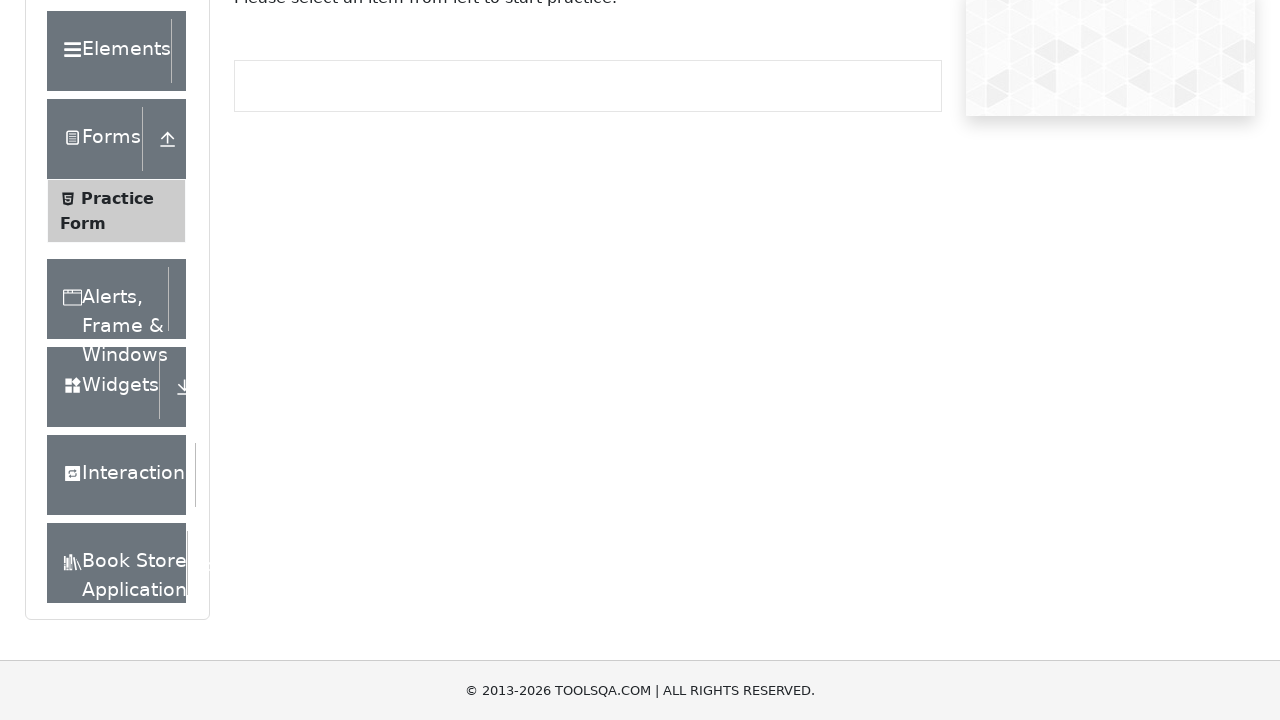

Clicked on Practice Form menu item at (117, 198) on xpath=//span[text()='Practice Form']
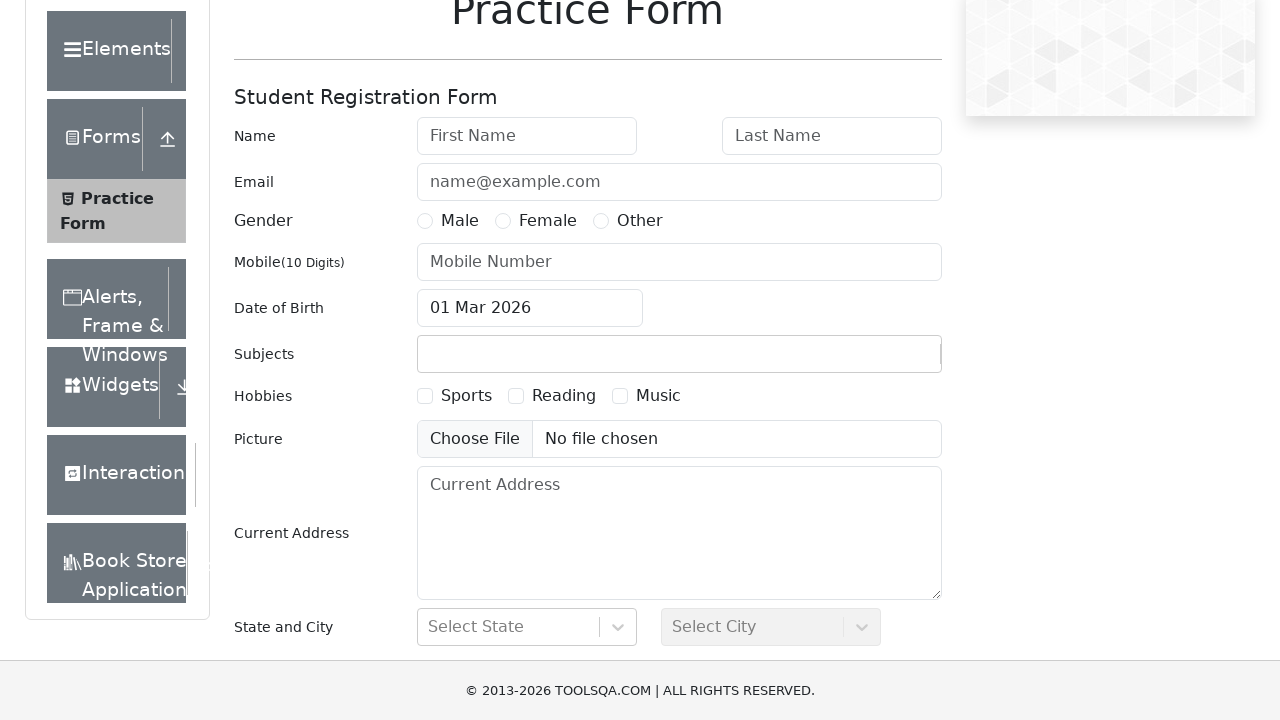

Filled first name field with 'Cristi' on #firstName
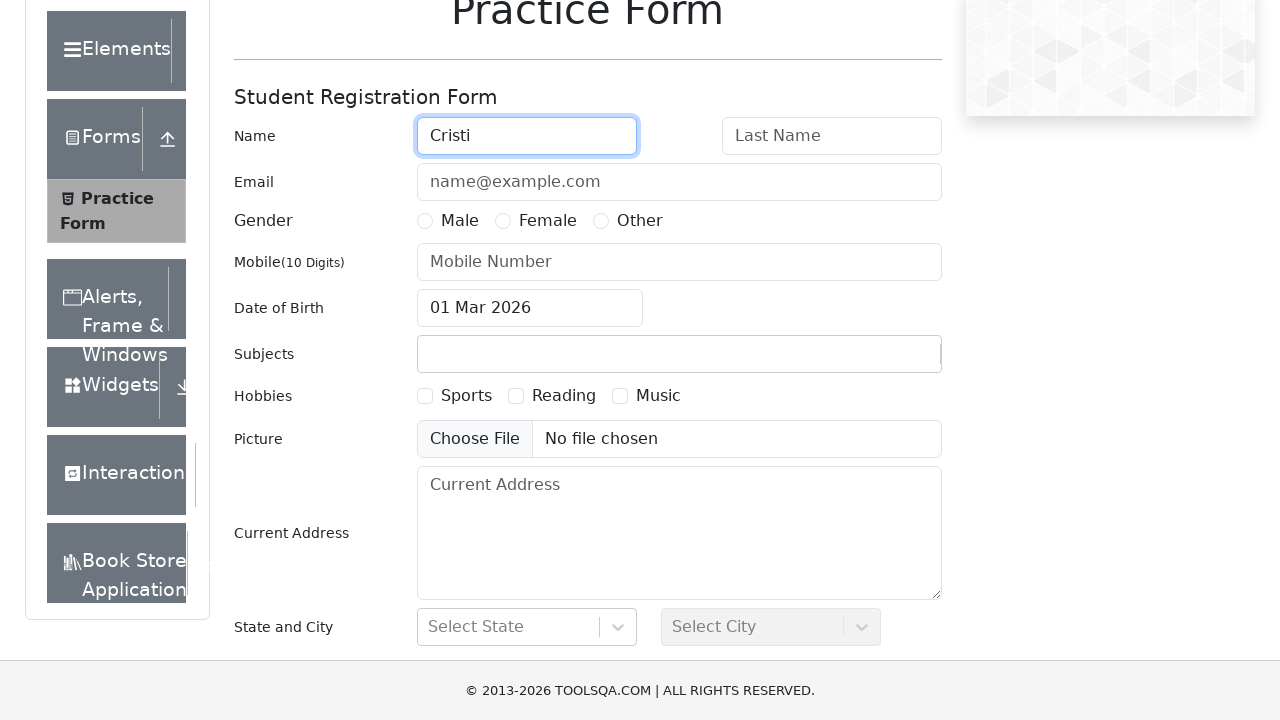

Filled last name field with 'Pop' on #lastName
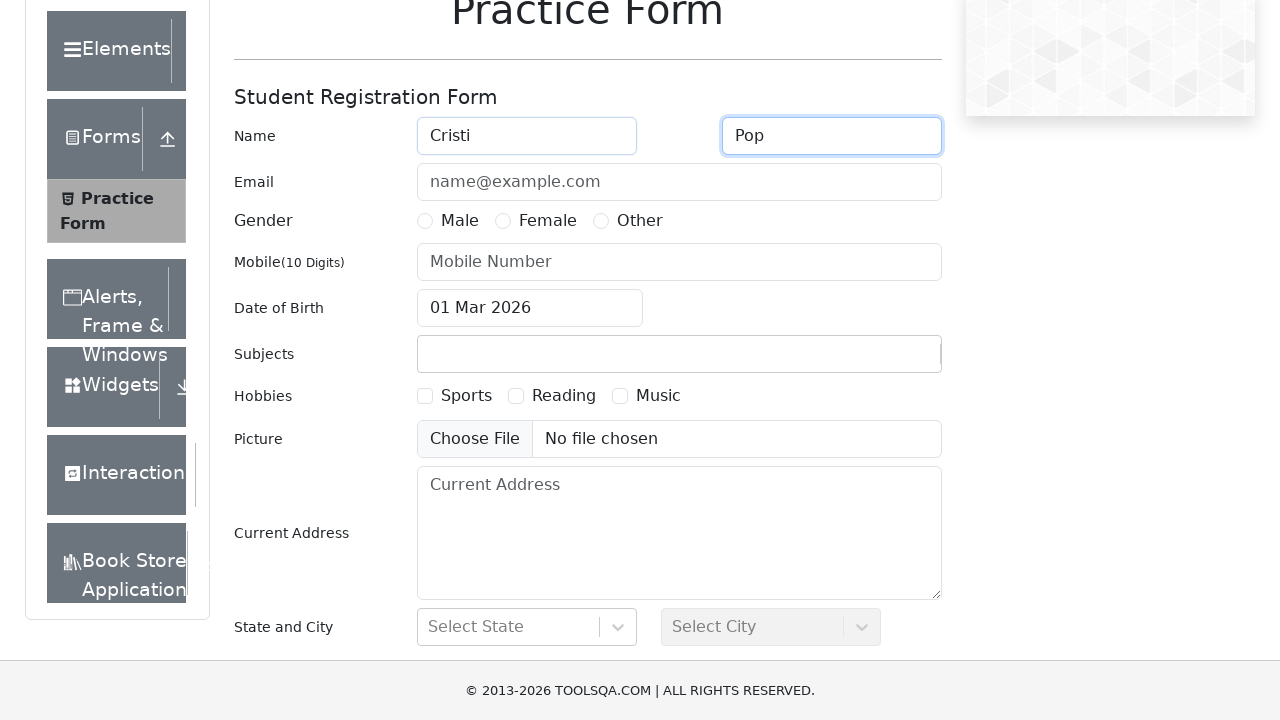

Filled email field with 'test@yahoo.com' on #userEmail
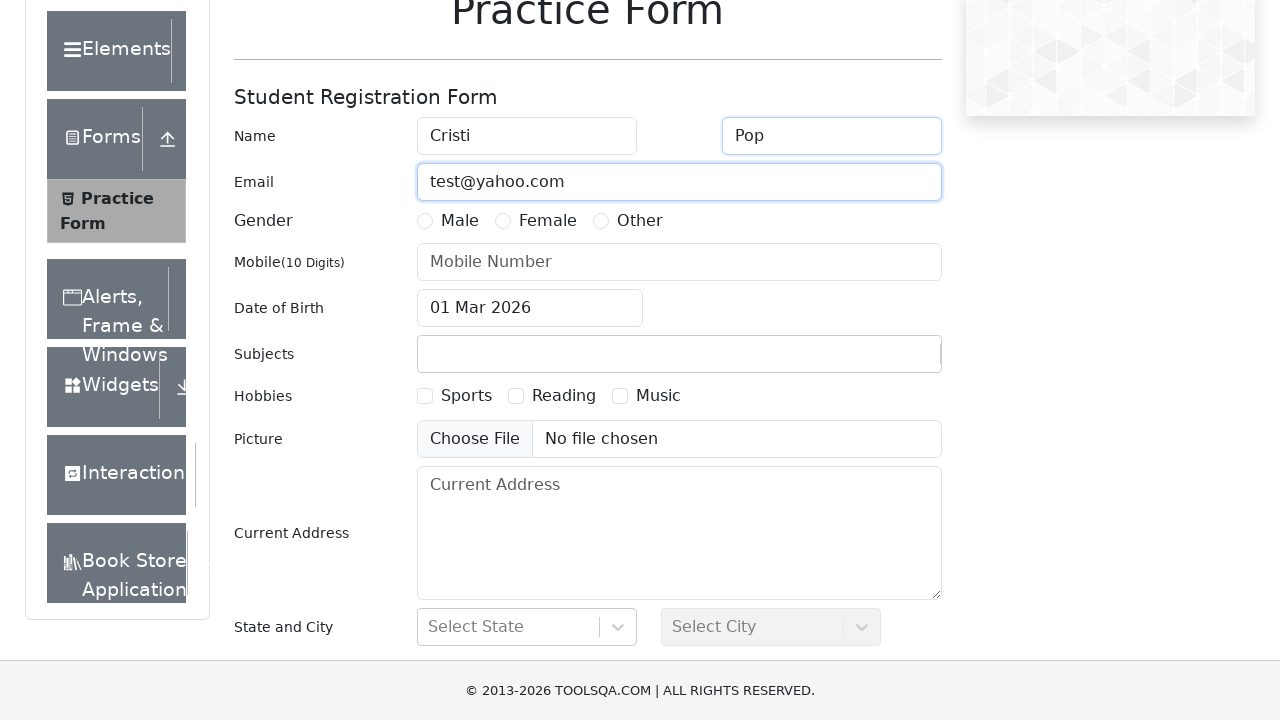

Filled mobile number field with '1234567890' on input[placeholder='Mobile Number']
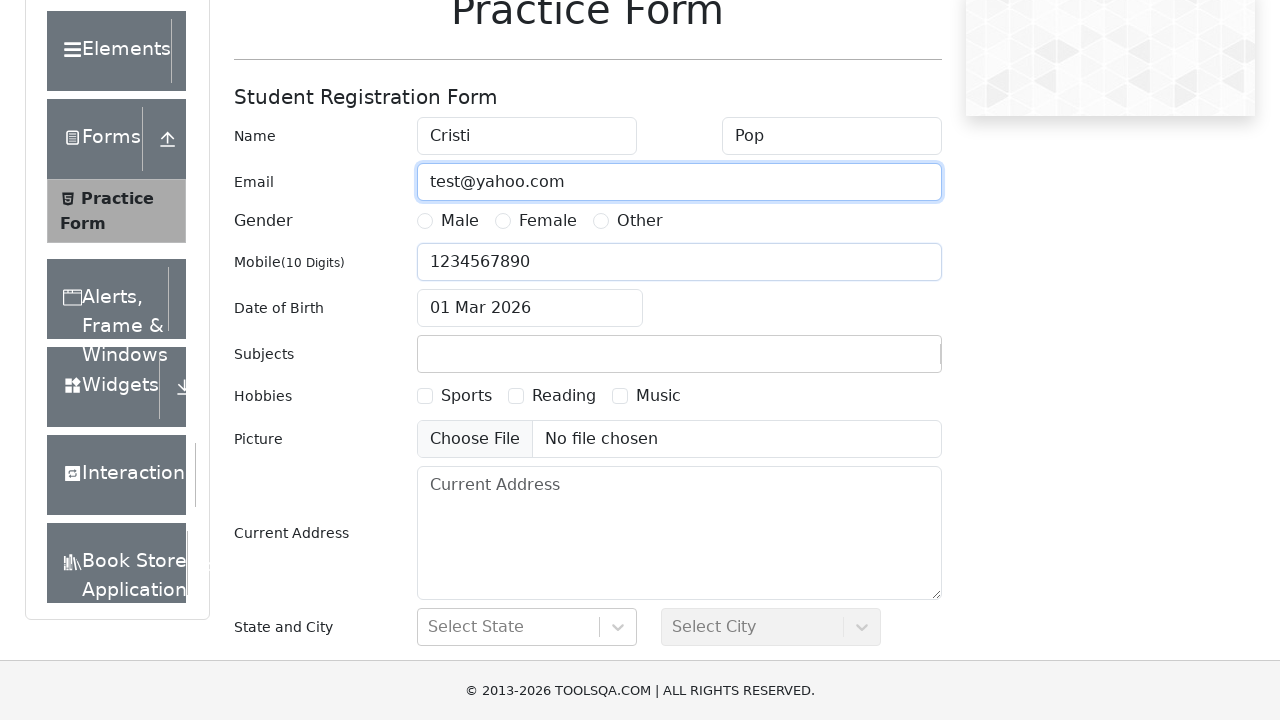

Selected gender option 'Other' at (640, 221) on xpath=//label[@for='gender-radio-3']
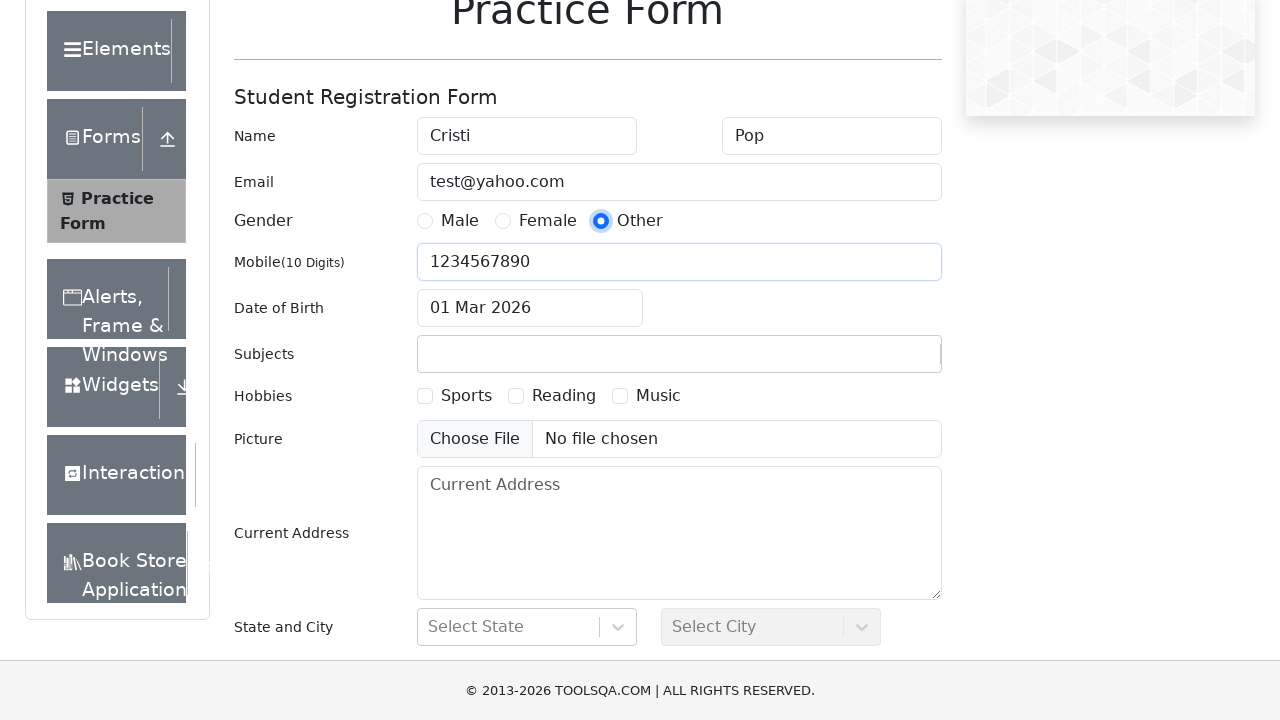

Filled subjects input with 'Social Studies' on #subjectsInput
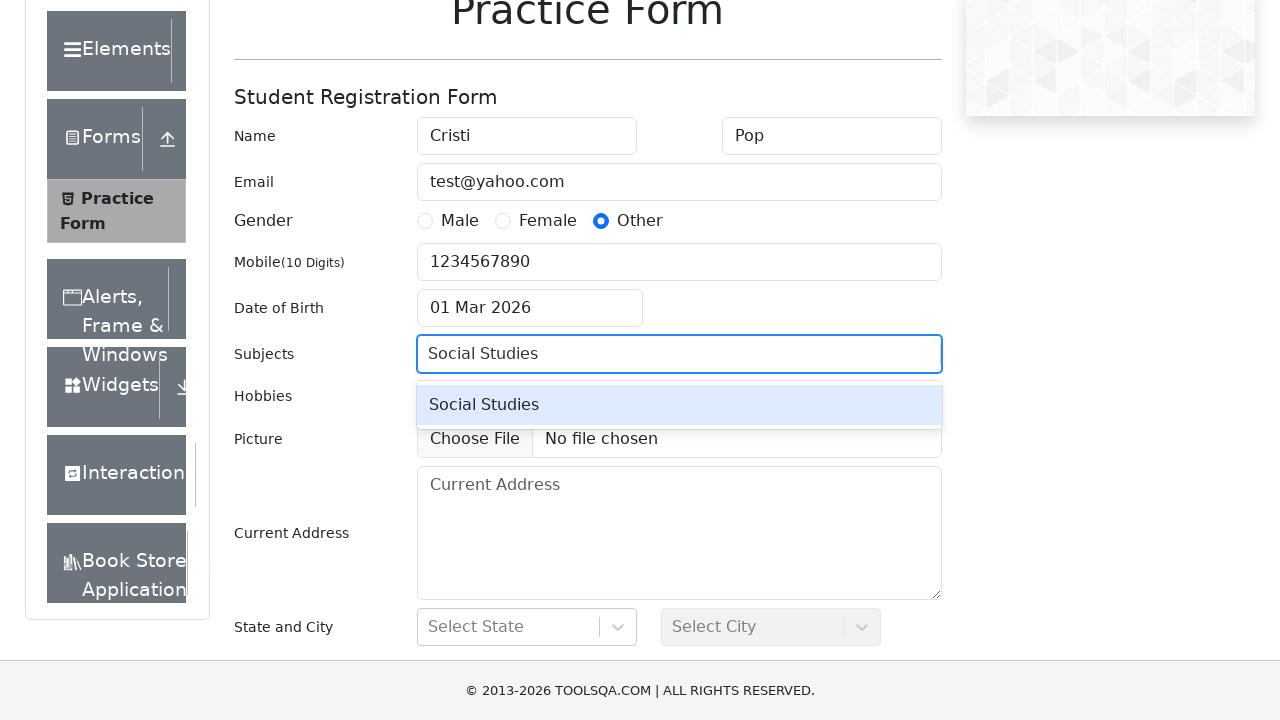

Pressed Enter to select 'Social Studies' from dropdown on #subjectsInput
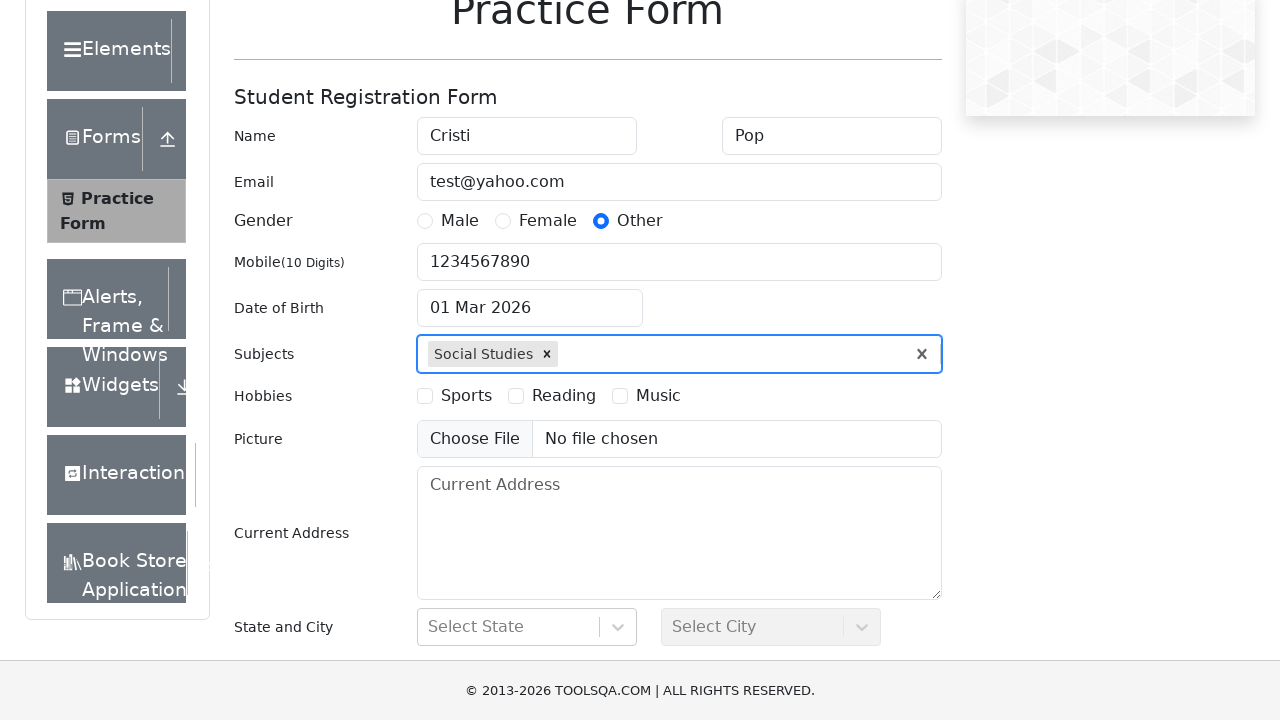

Scrolled down 300px to view state/city fields
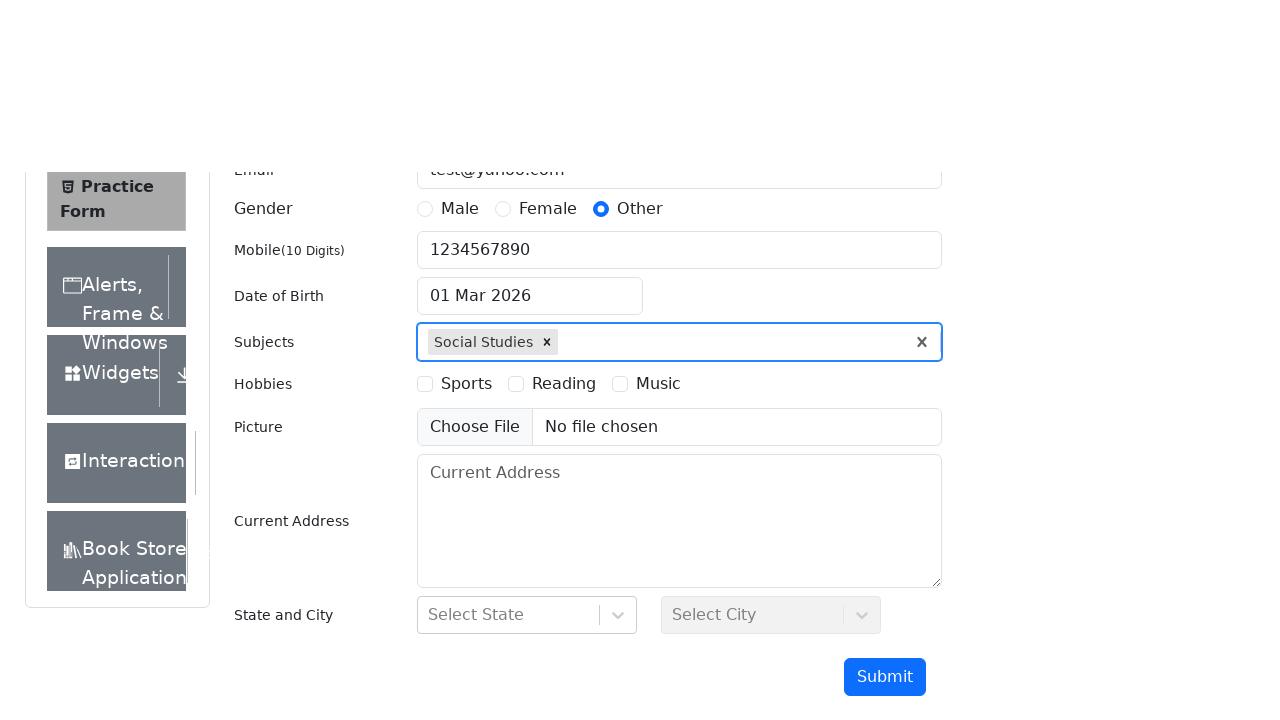

Clicked on state dropdown field at (430, 437) on #react-select-3-input
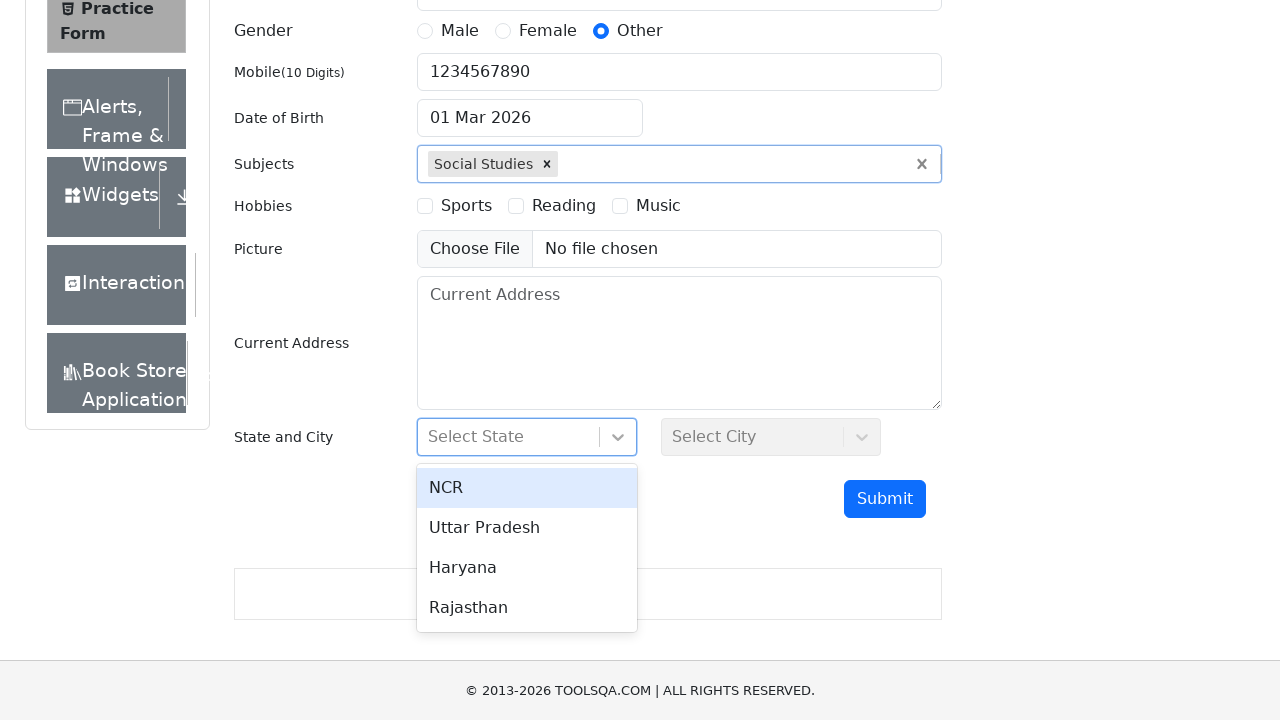

Filled state dropdown with 'NCR' on #react-select-3-input
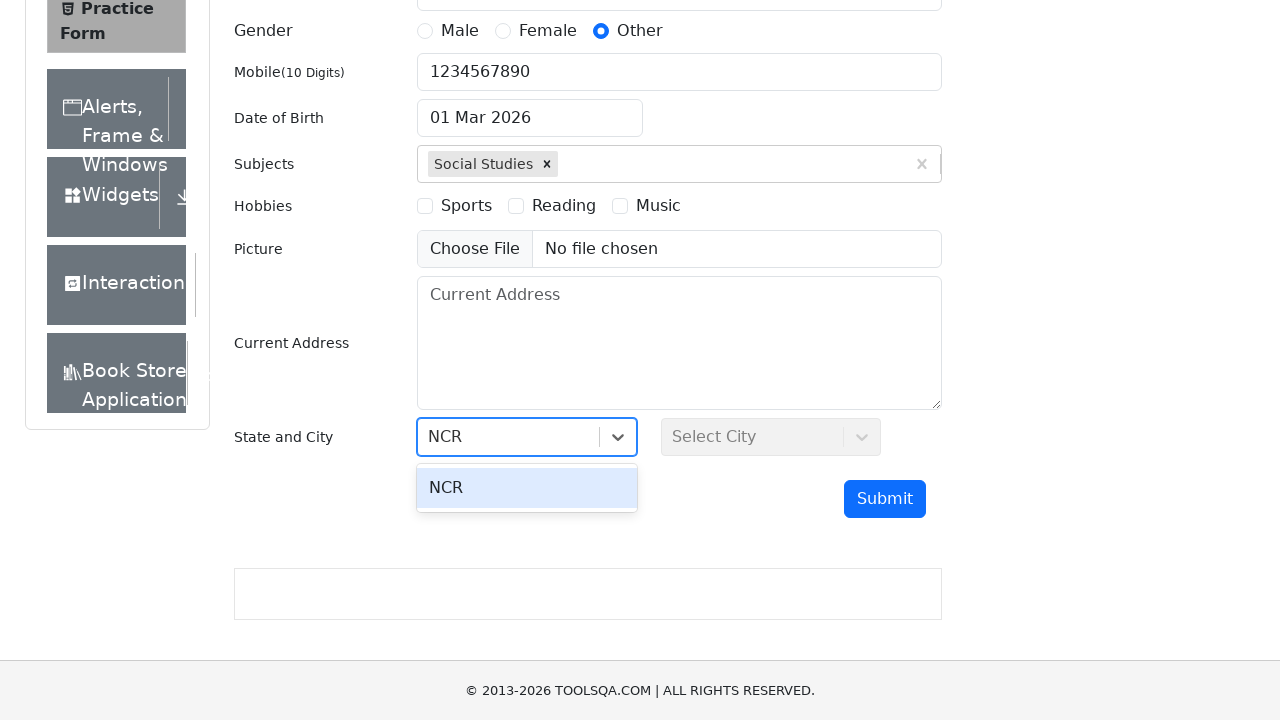

Pressed Enter to select 'NCR' as state on #react-select-3-input
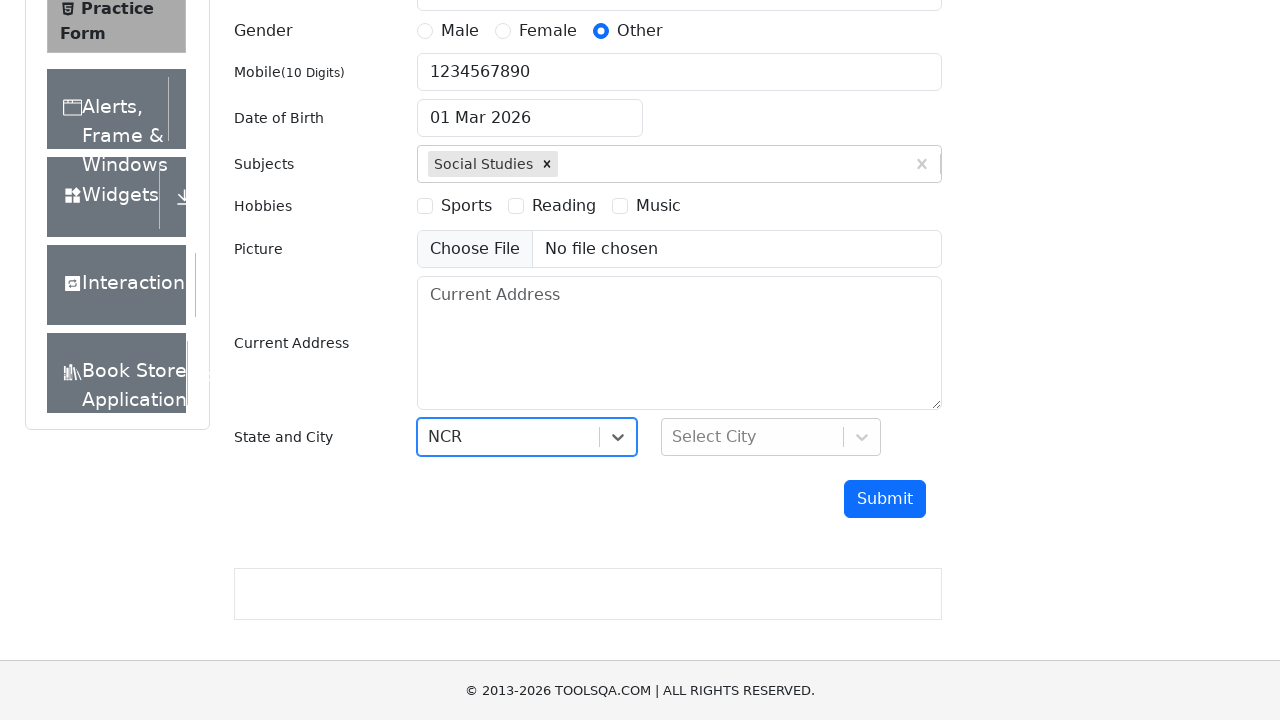

Clicked on city dropdown field at (674, 437) on #react-select-4-input
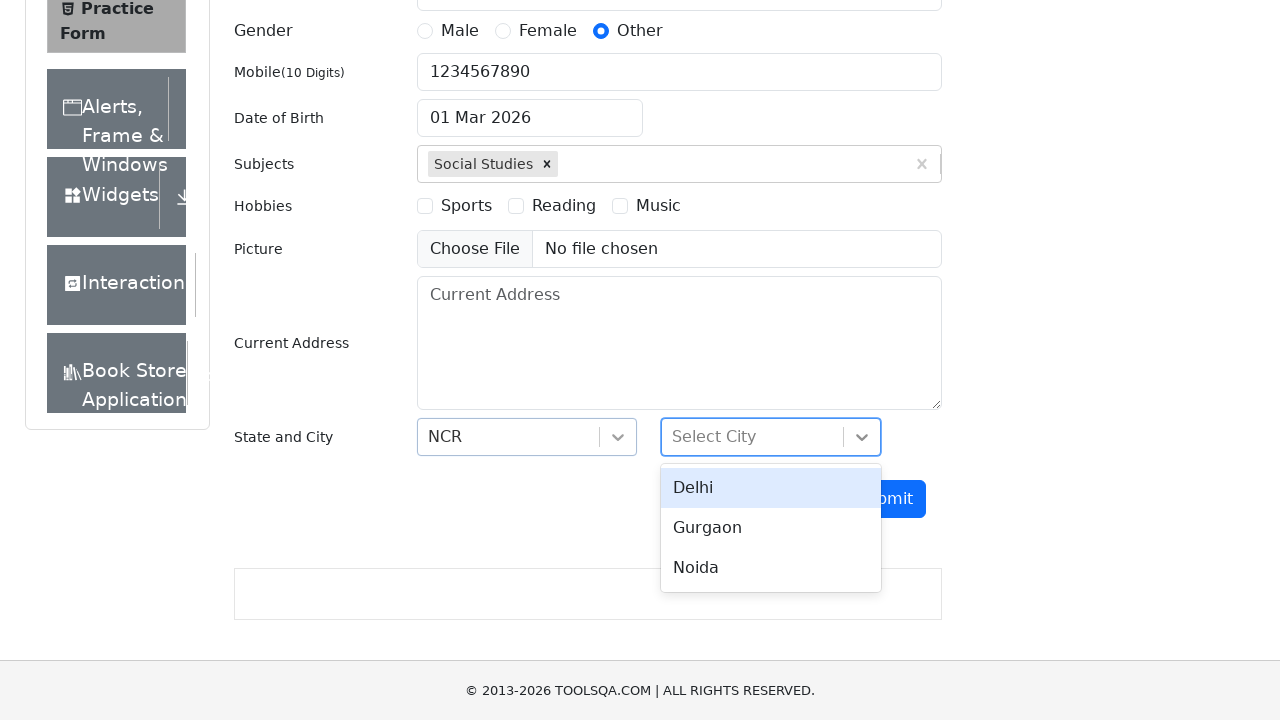

Filled city dropdown with 'Delhi' on #react-select-4-input
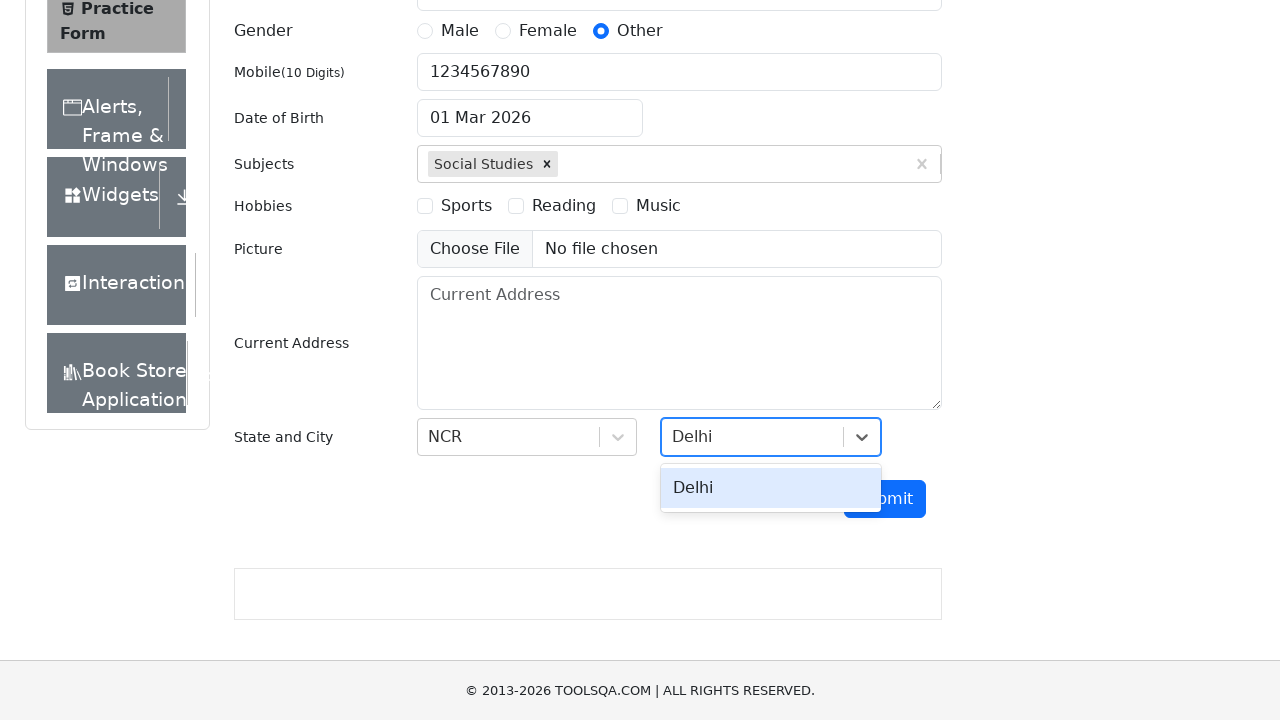

Pressed Enter to select 'Delhi' as city on #react-select-4-input
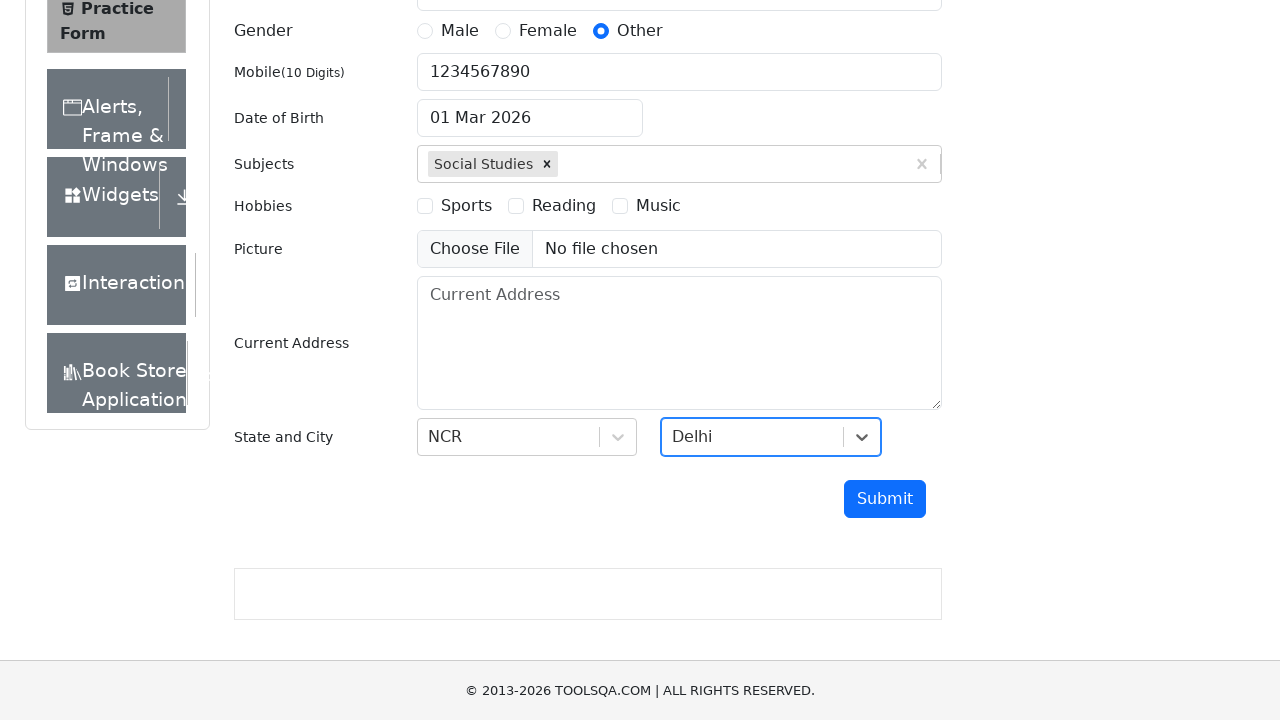

Clicked submit button to submit the form
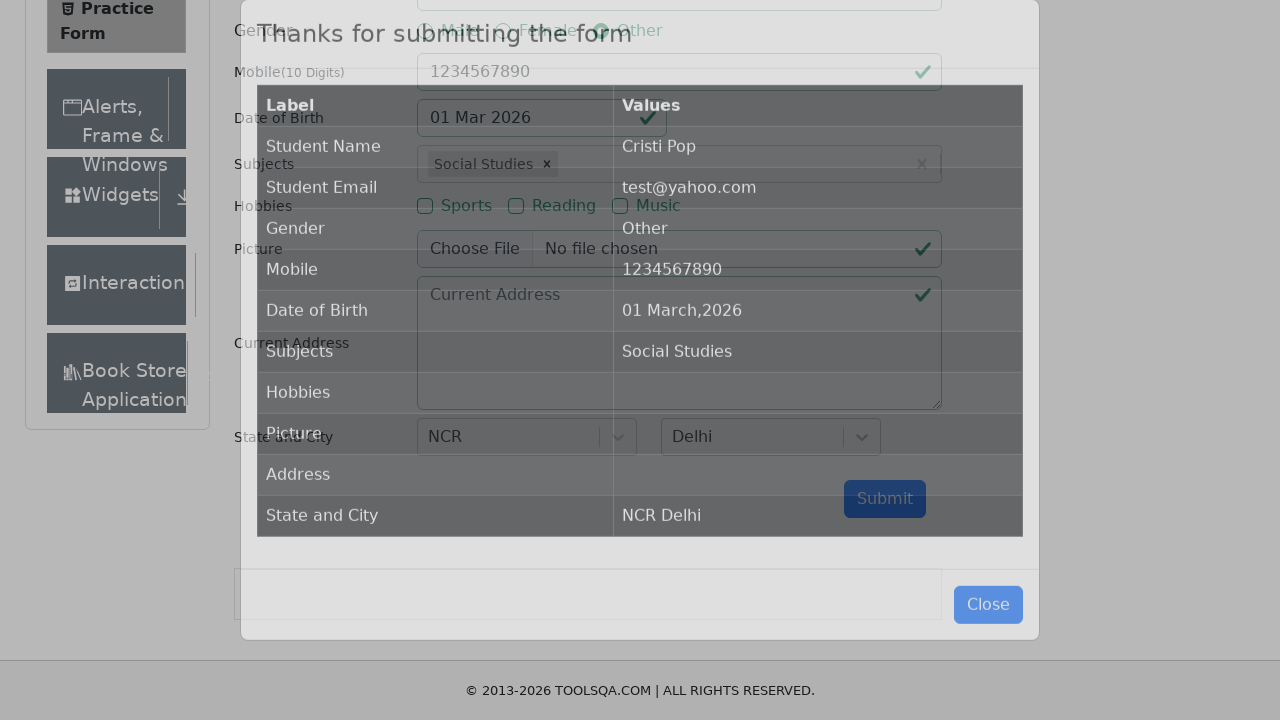

Form submission confirmation modal appeared
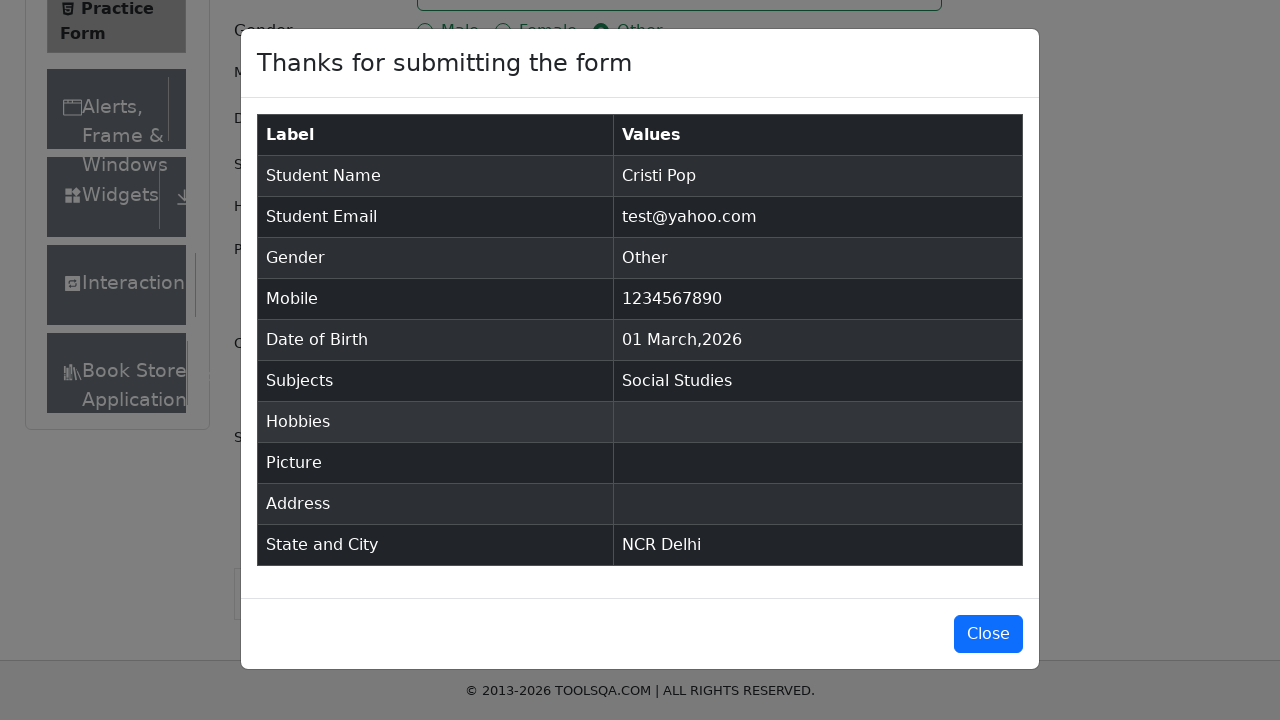

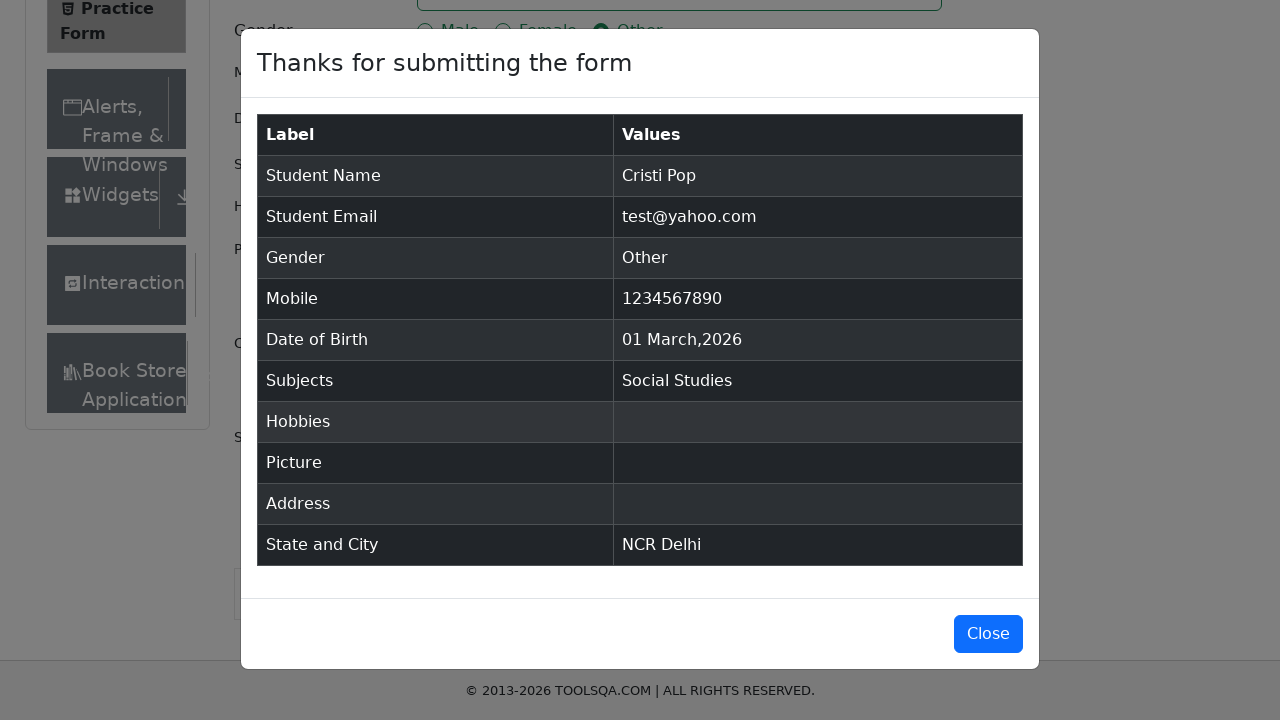